Tests submitting the feedback form without entering any data and verifies the confirmation page appears

Starting URL: https://kristinek.github.io/site/tasks/provide_feedback

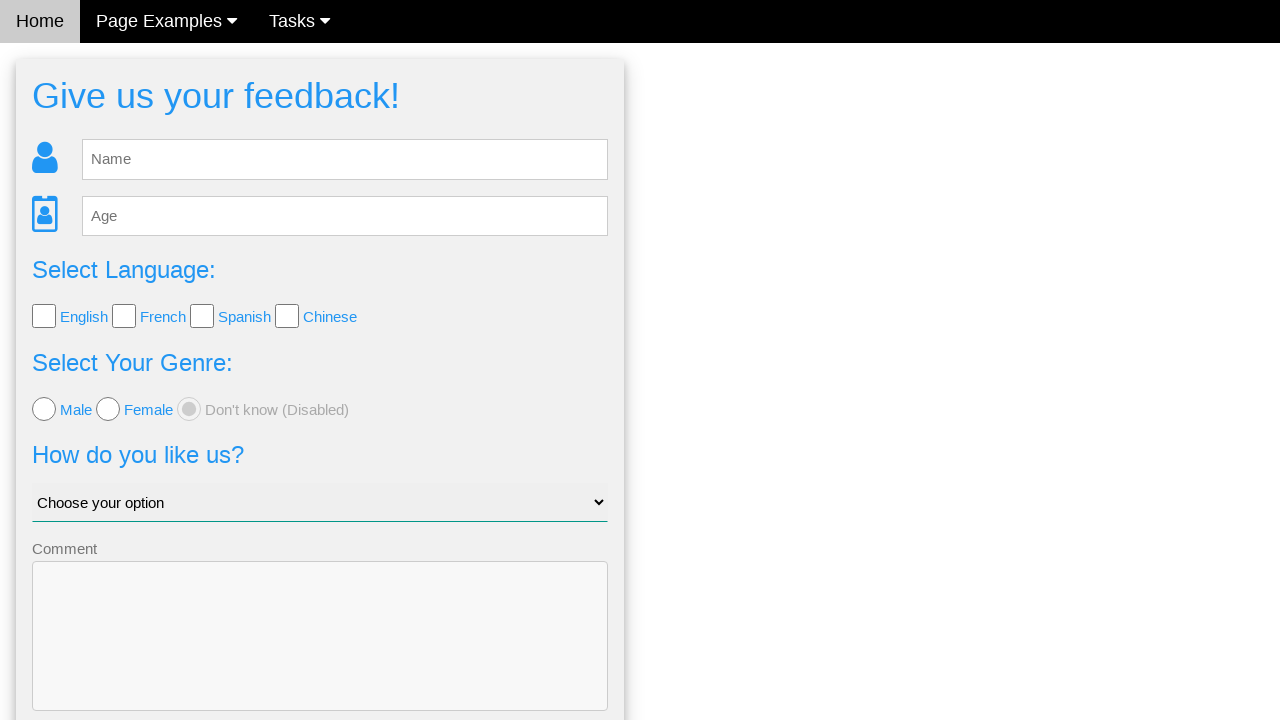

Feedback form loaded
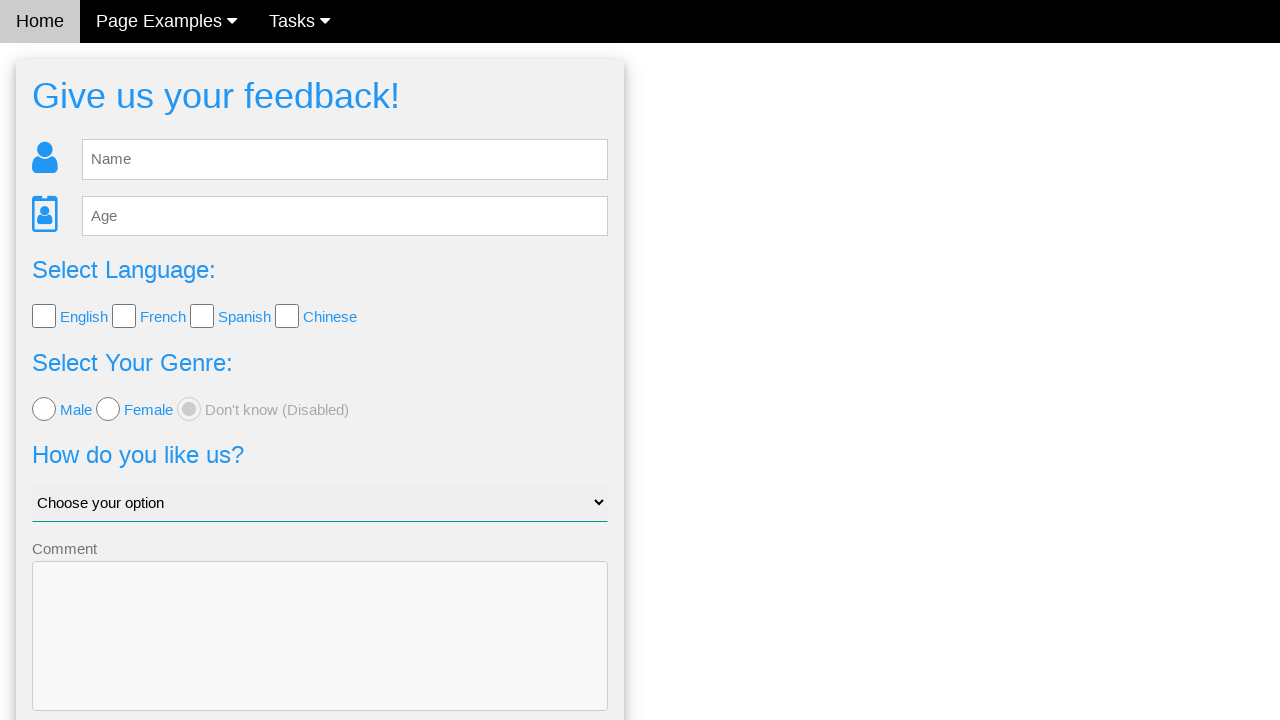

Clicked Send button without entering any data at (320, 656) on button.w3-btn-block.w3-blue.w3-section
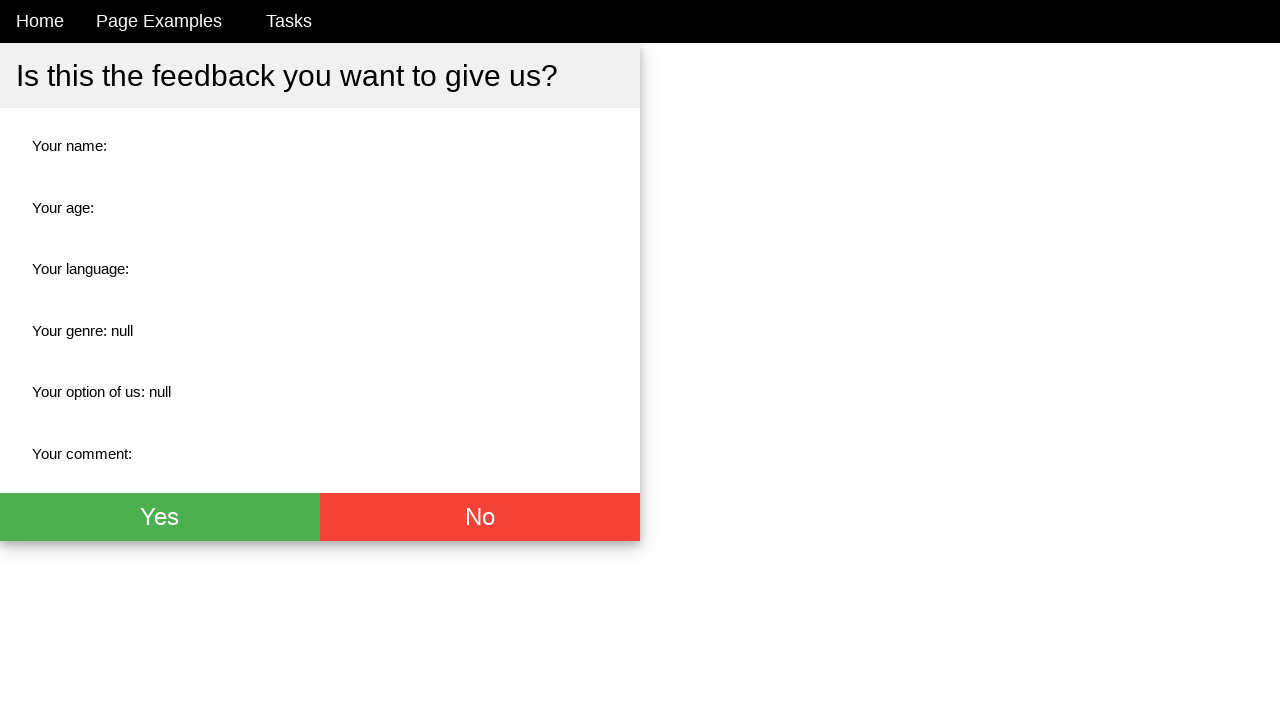

Confirmation page appeared with Yes button
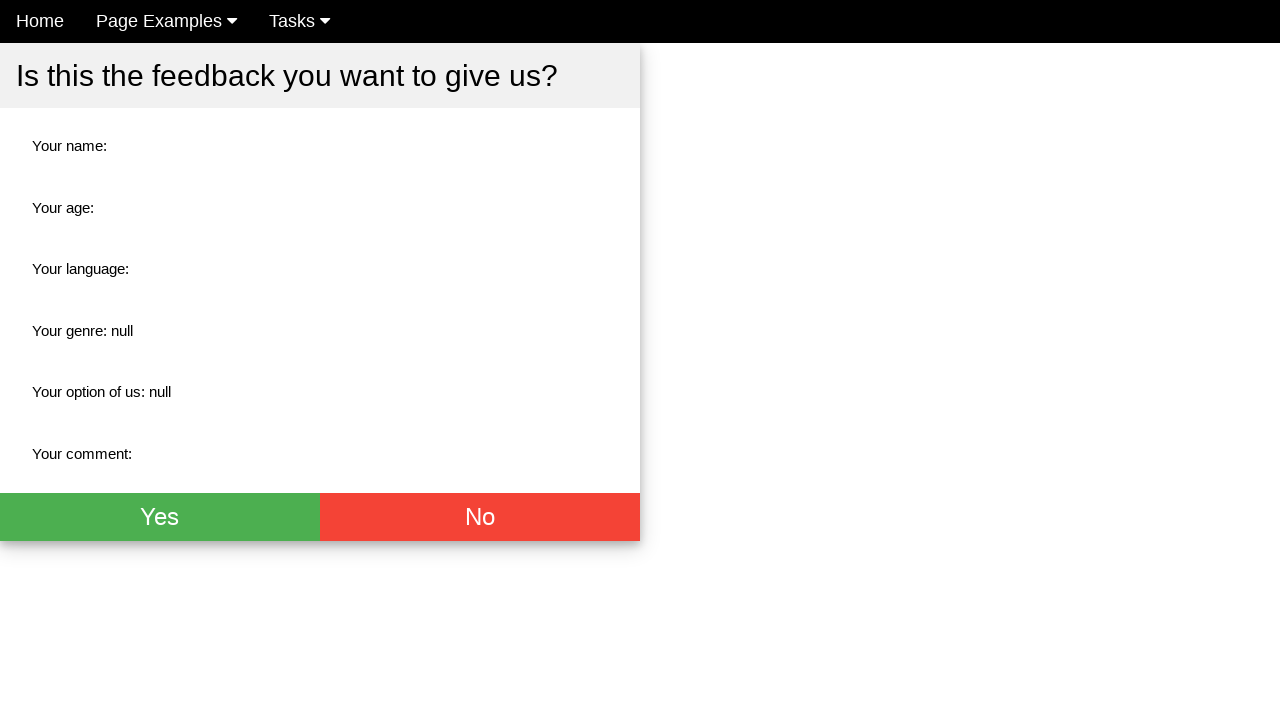

Confirmation page with No button is ready
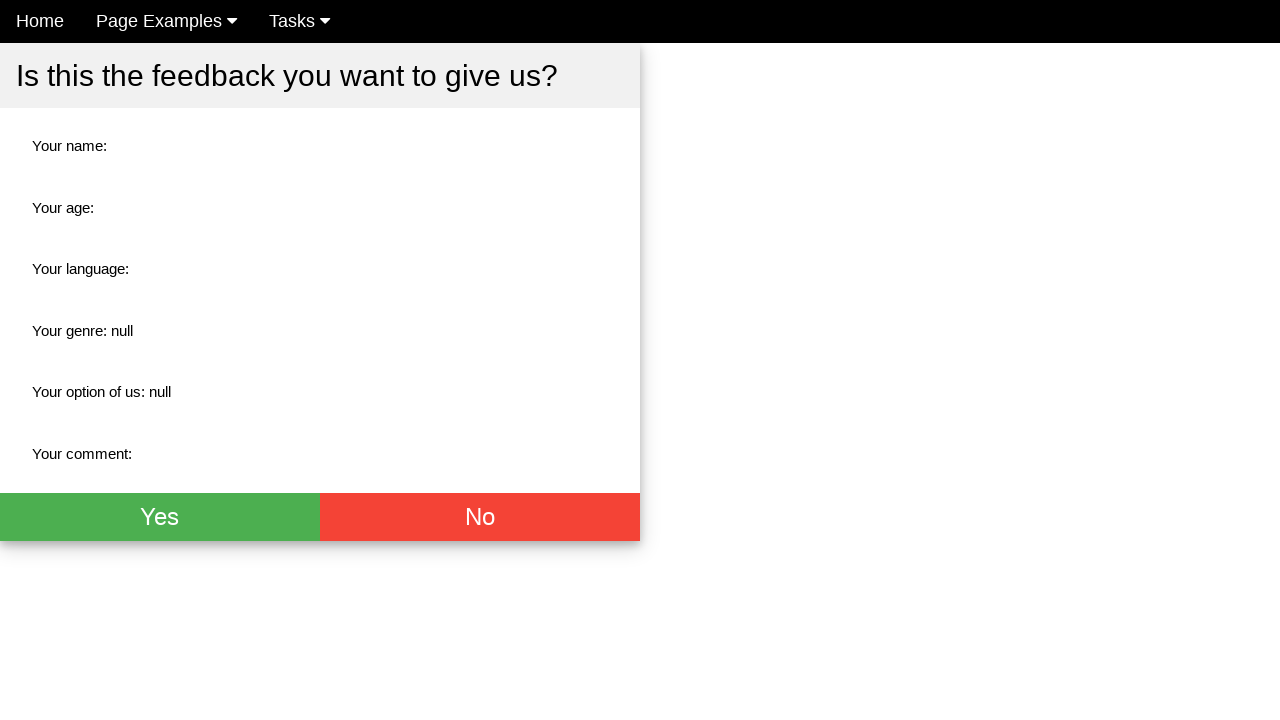

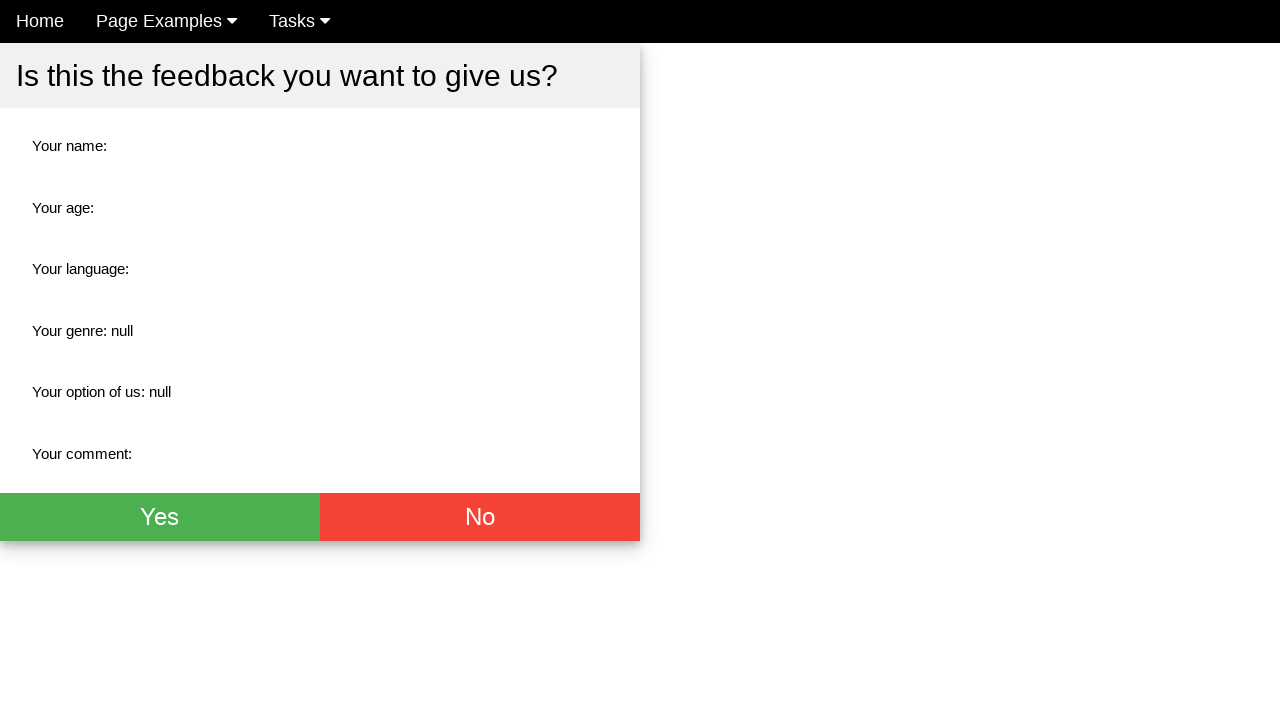